Tests drag and drop functionality by dragging mobile and laptop accessories items to their respective target areas

Starting URL: https://demoapps.qspiders.com/ui/button/buttonRight?sublist=1

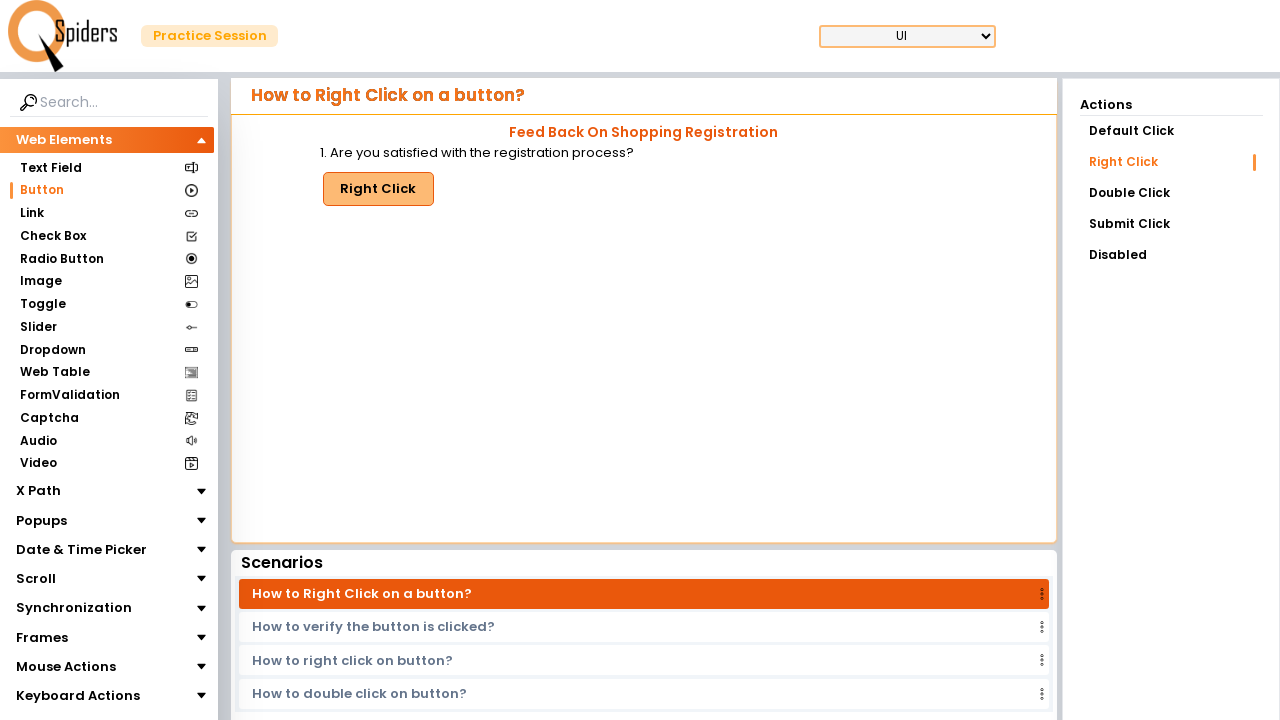

Clicked on Mouse Actions section at (66, 667) on xpath=//section[text()='Mouse Actions']
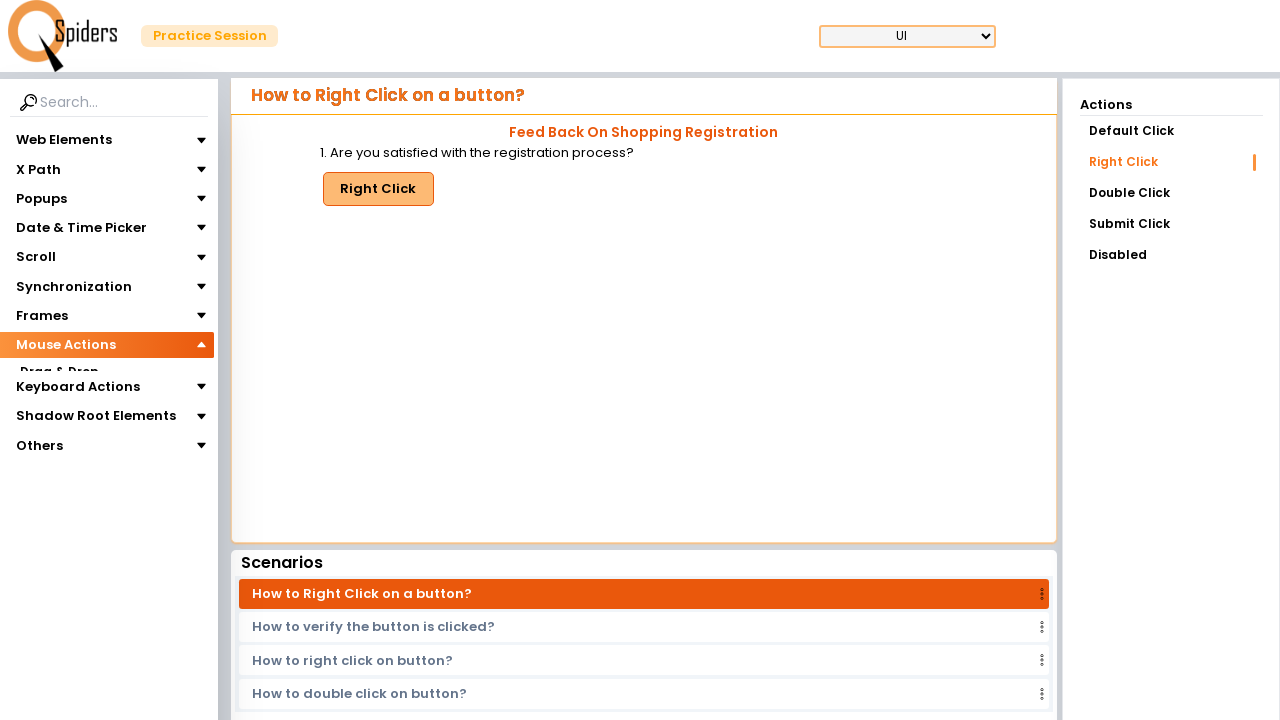

Clicked on Drag & Drop section at (59, 373) on xpath=//section[text()='Drag & Drop']
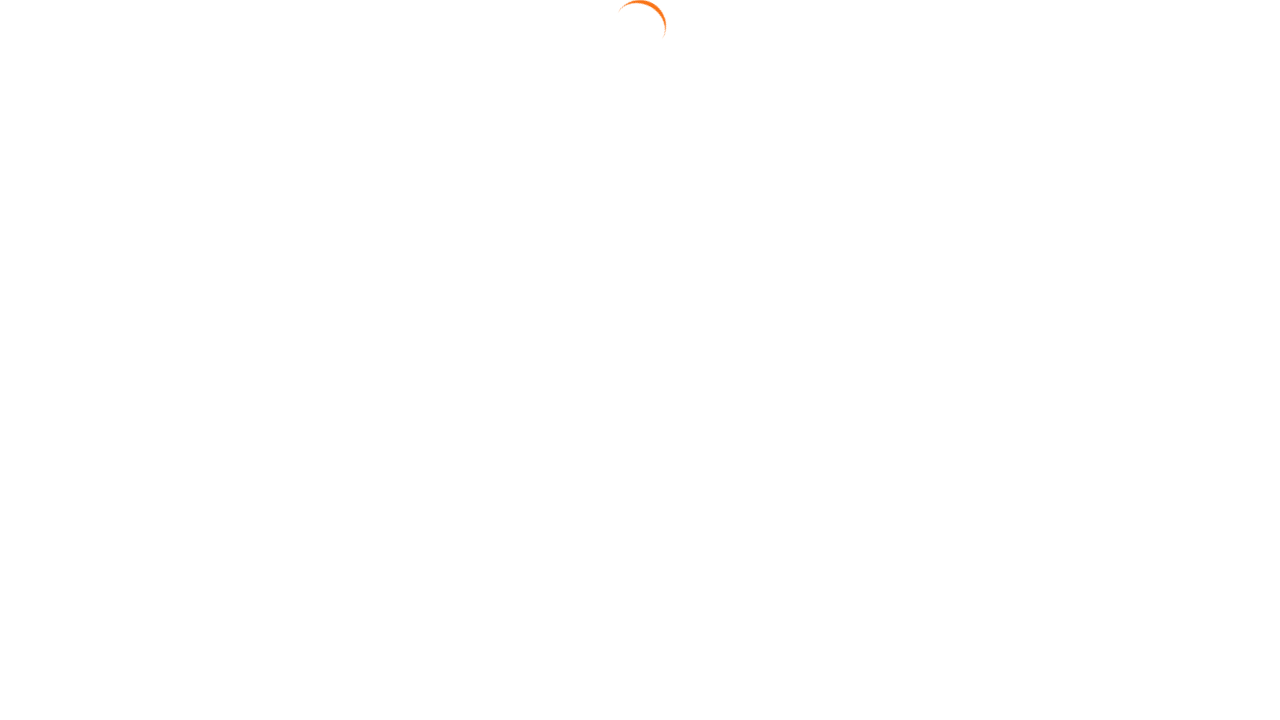

Clicked on Drag Position link at (1171, 193) on text=Drag Position
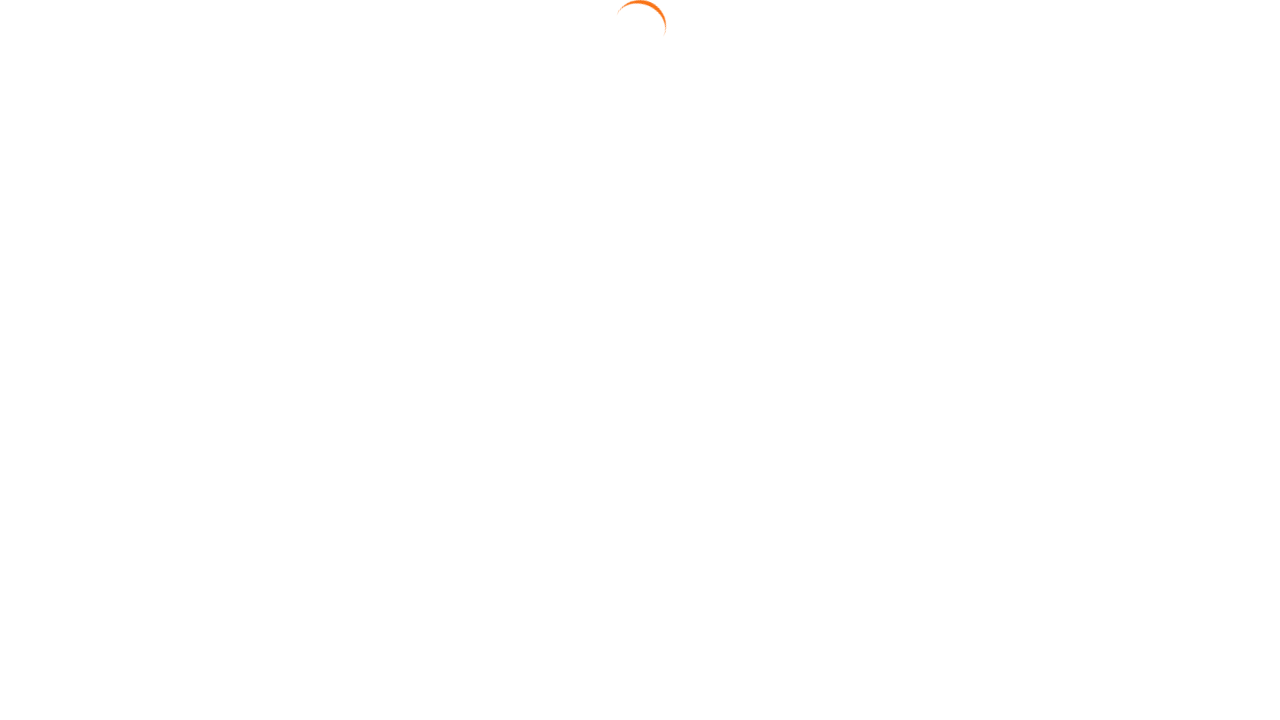

Located Mobile Charger source element
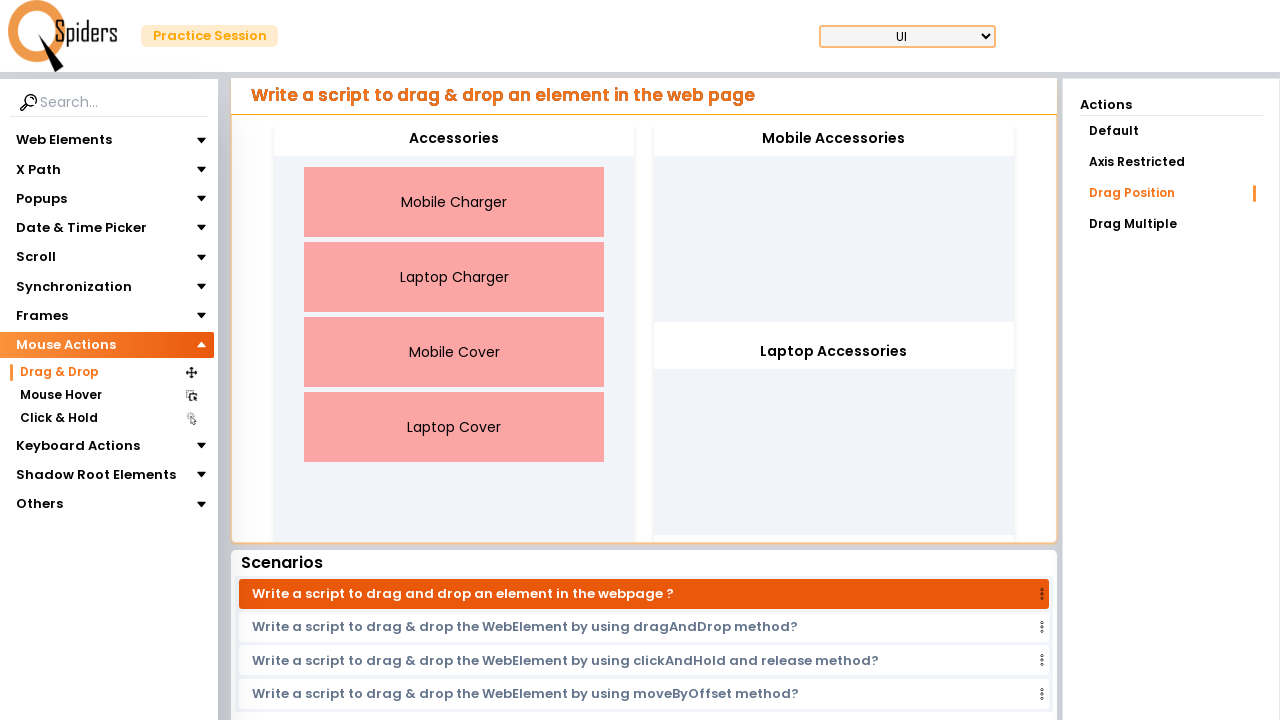

Located Laptop Charger source element
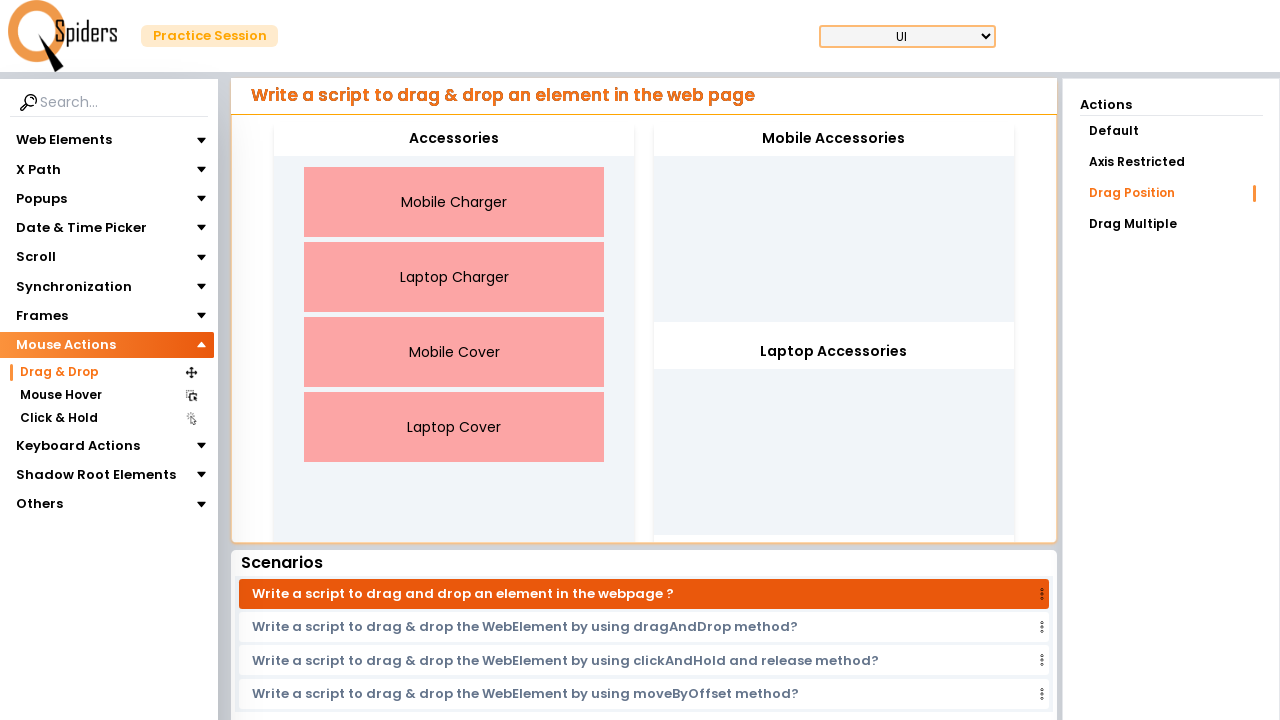

Located Mobile Cover source element
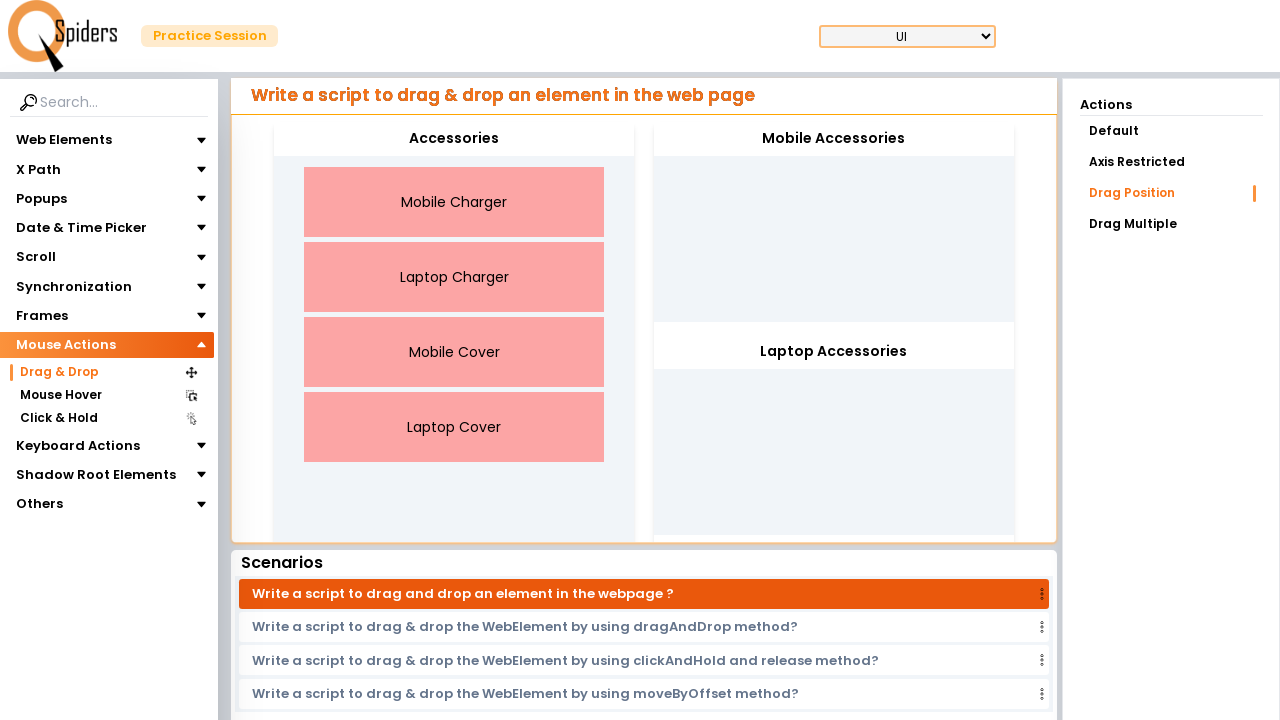

Located Laptop Cover source element
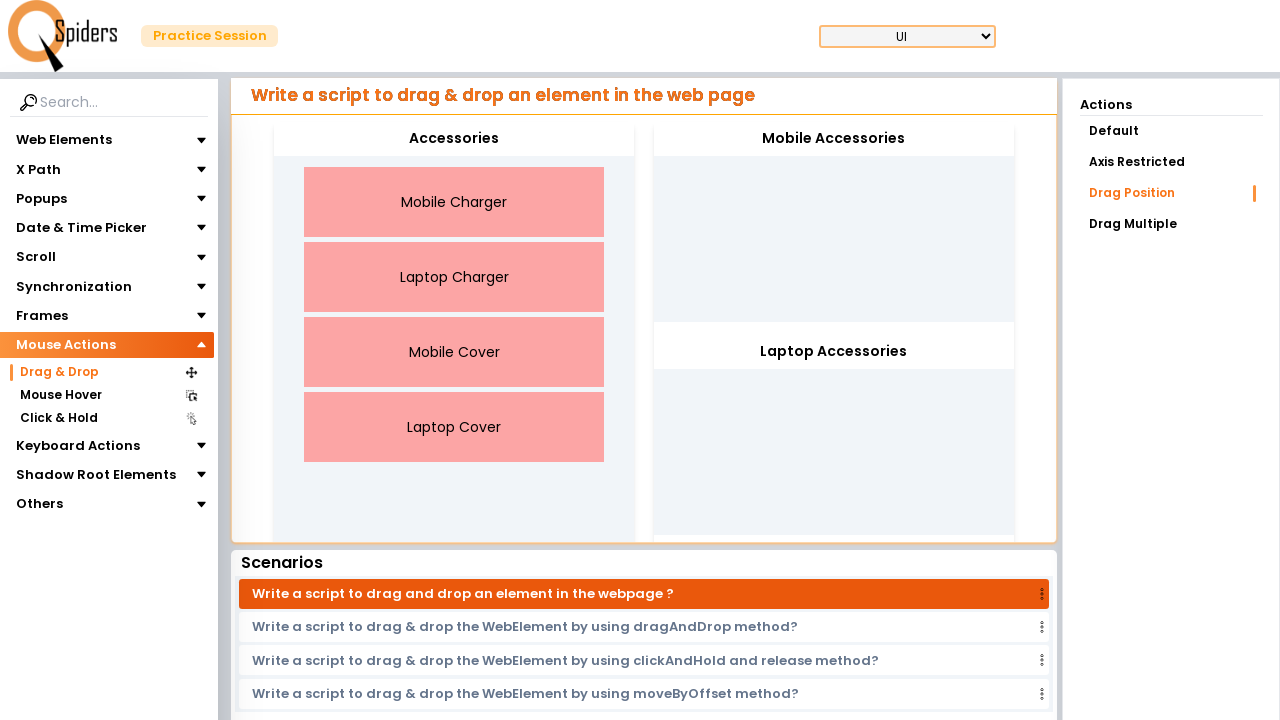

Located Mobile Accessories target area
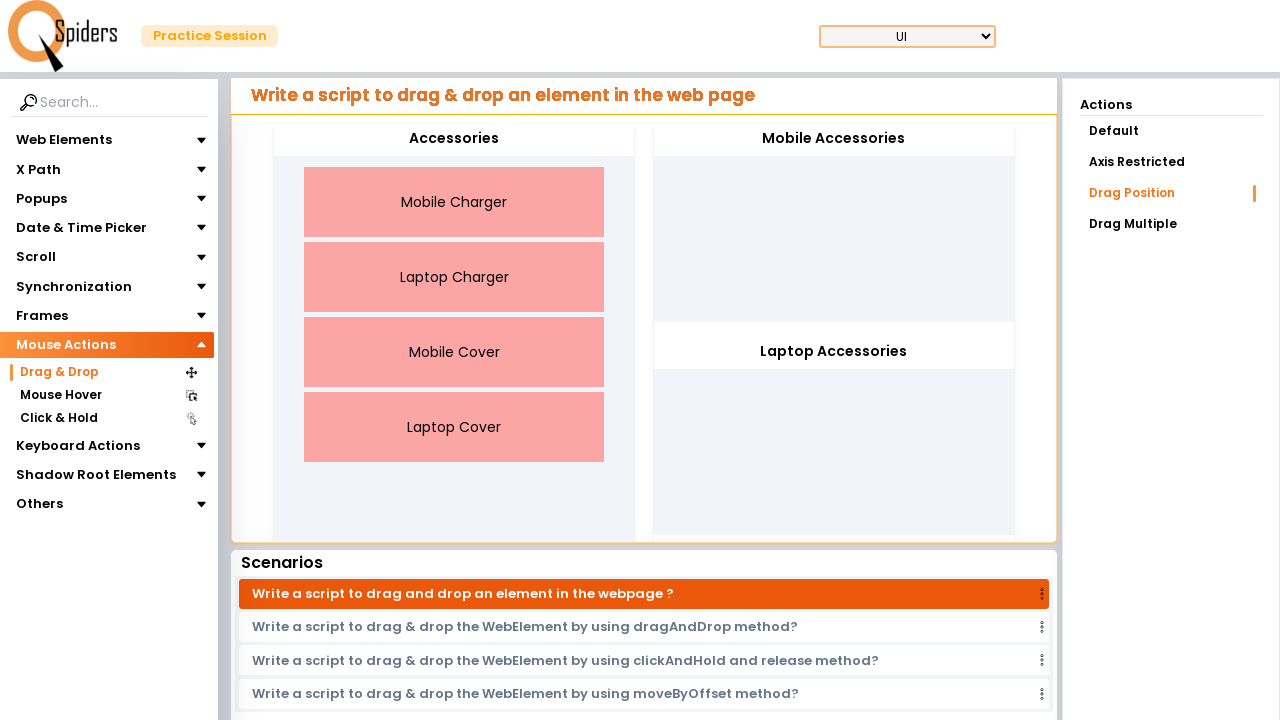

Located Laptop Accessories target area
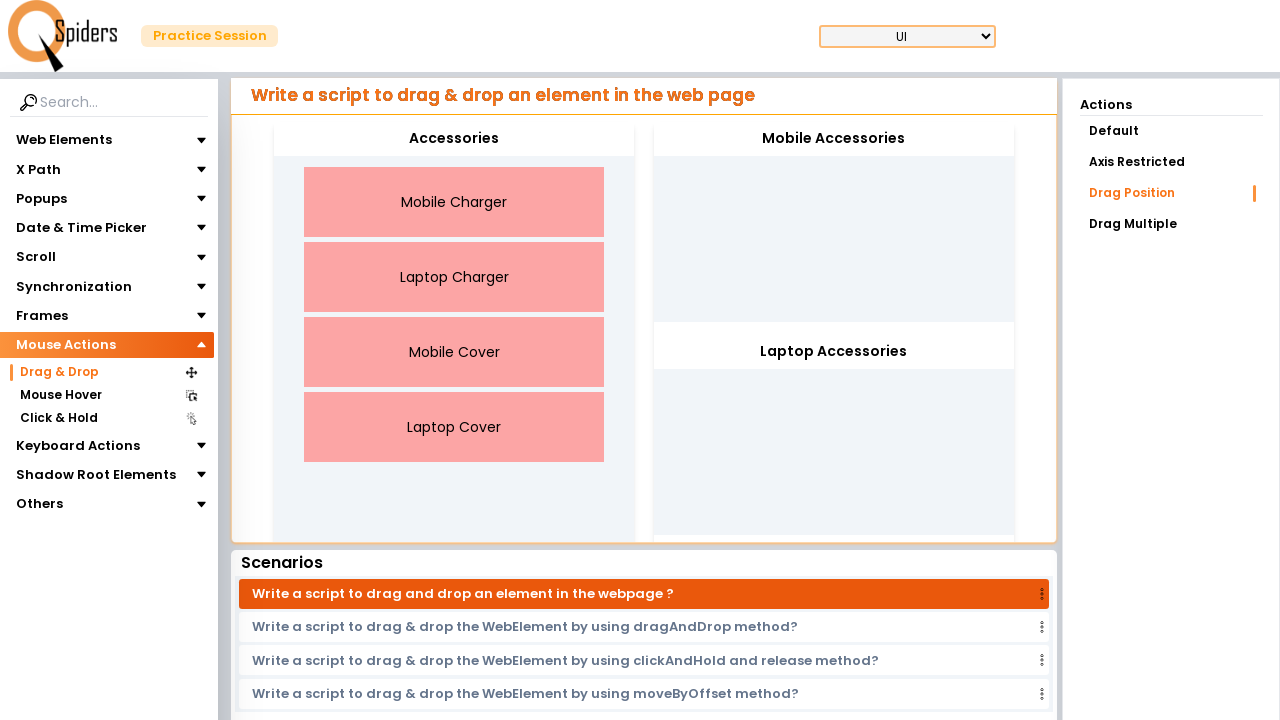

Dragged Mobile Charger to Mobile Accessories target area at (834, 139)
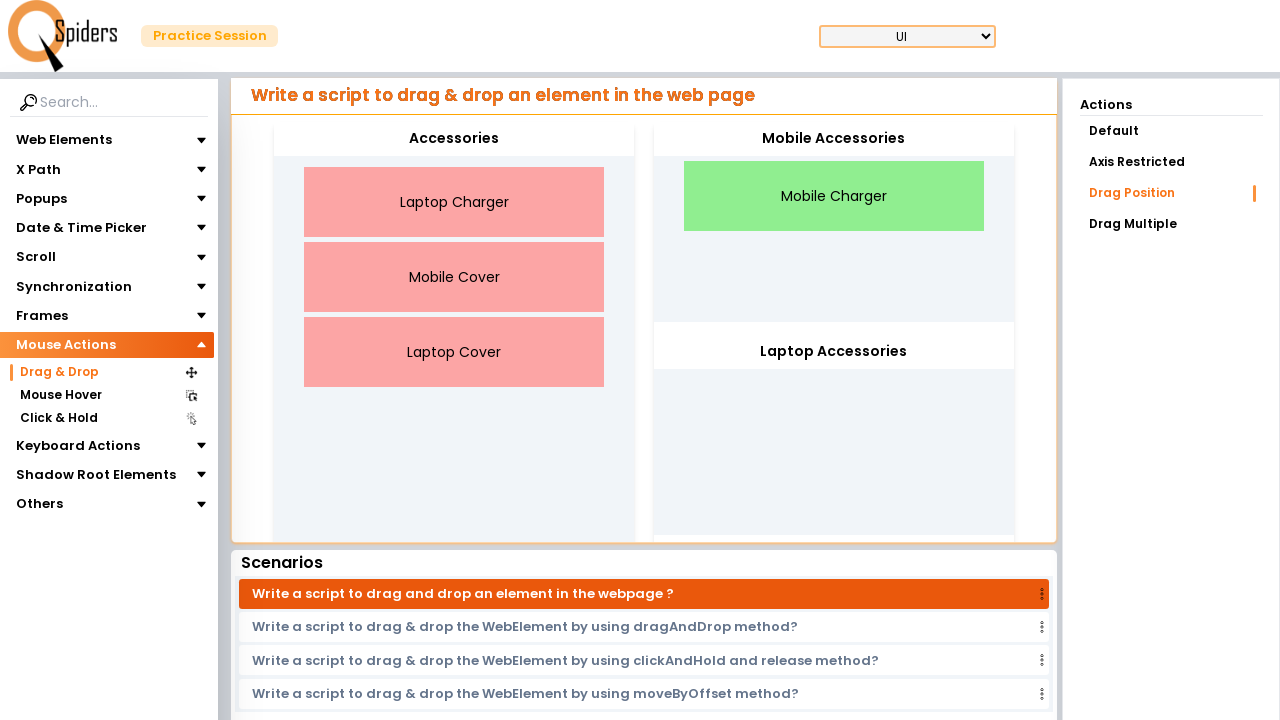

Dragged Laptop Charger to Laptop Accessories target area at (834, 352)
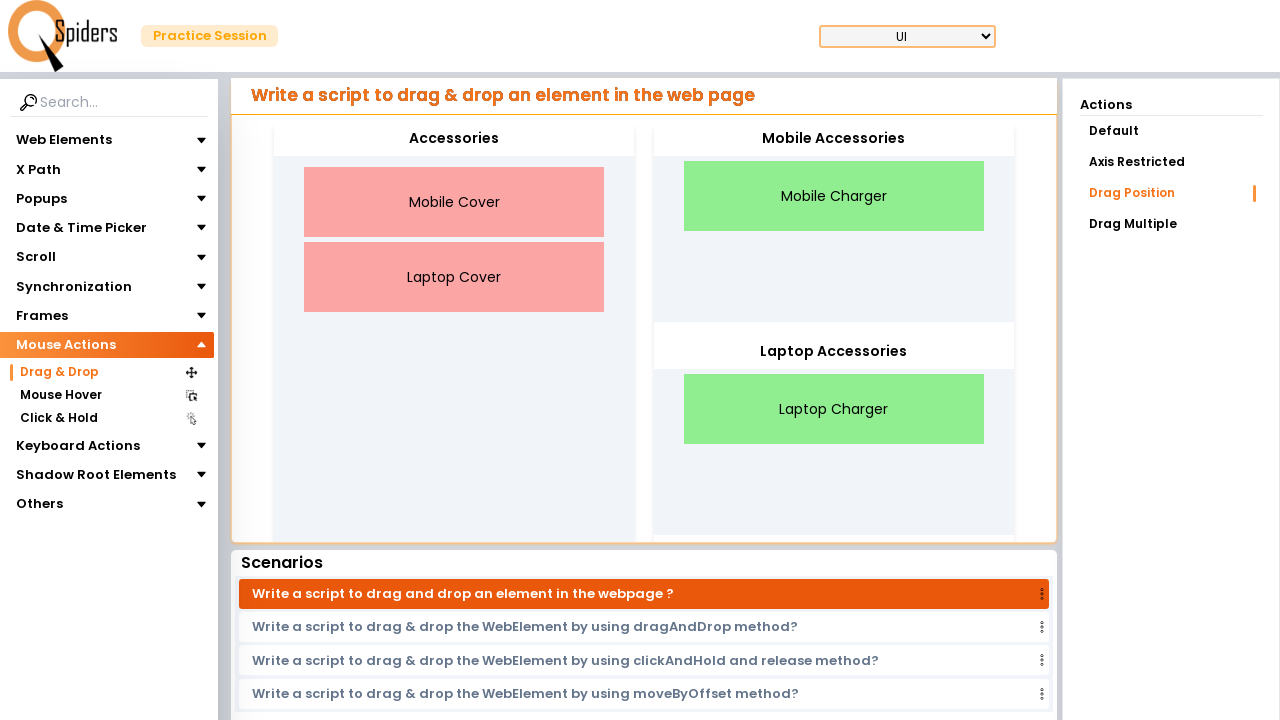

Dragged Mobile Cover to Mobile Accessories target area at (834, 139)
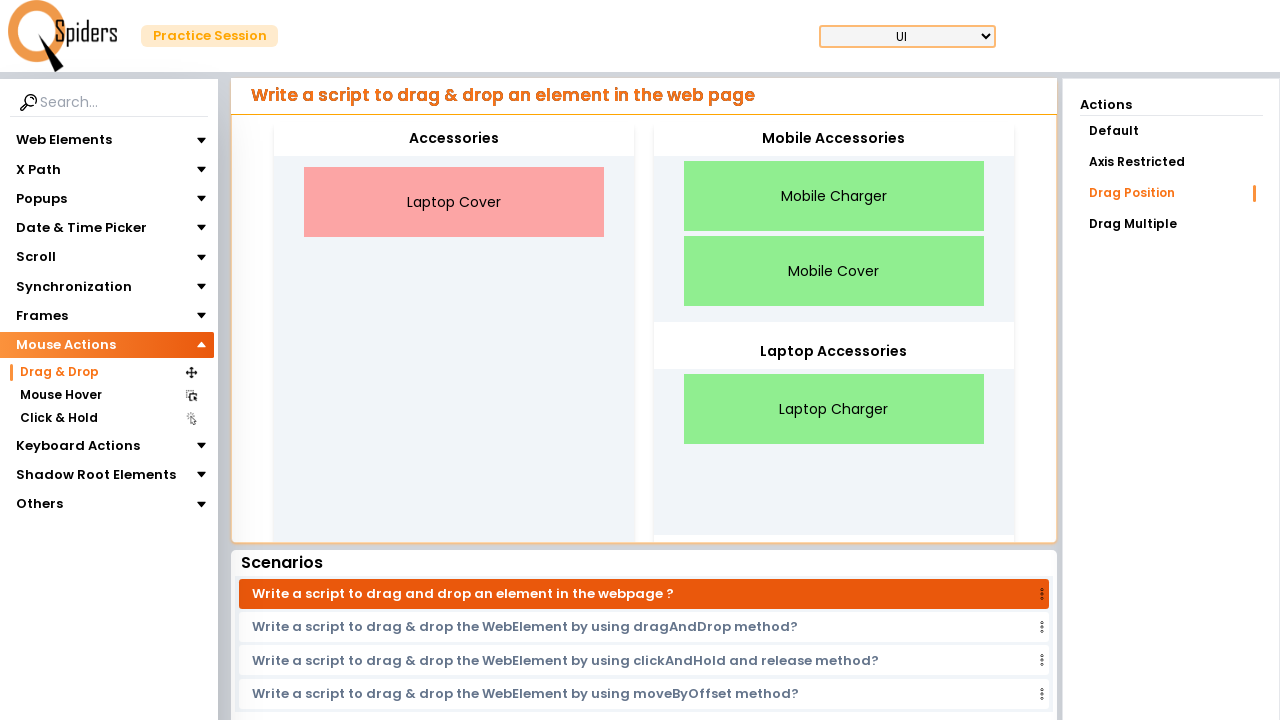

Dragged Laptop Cover to Laptop Accessories target area at (834, 352)
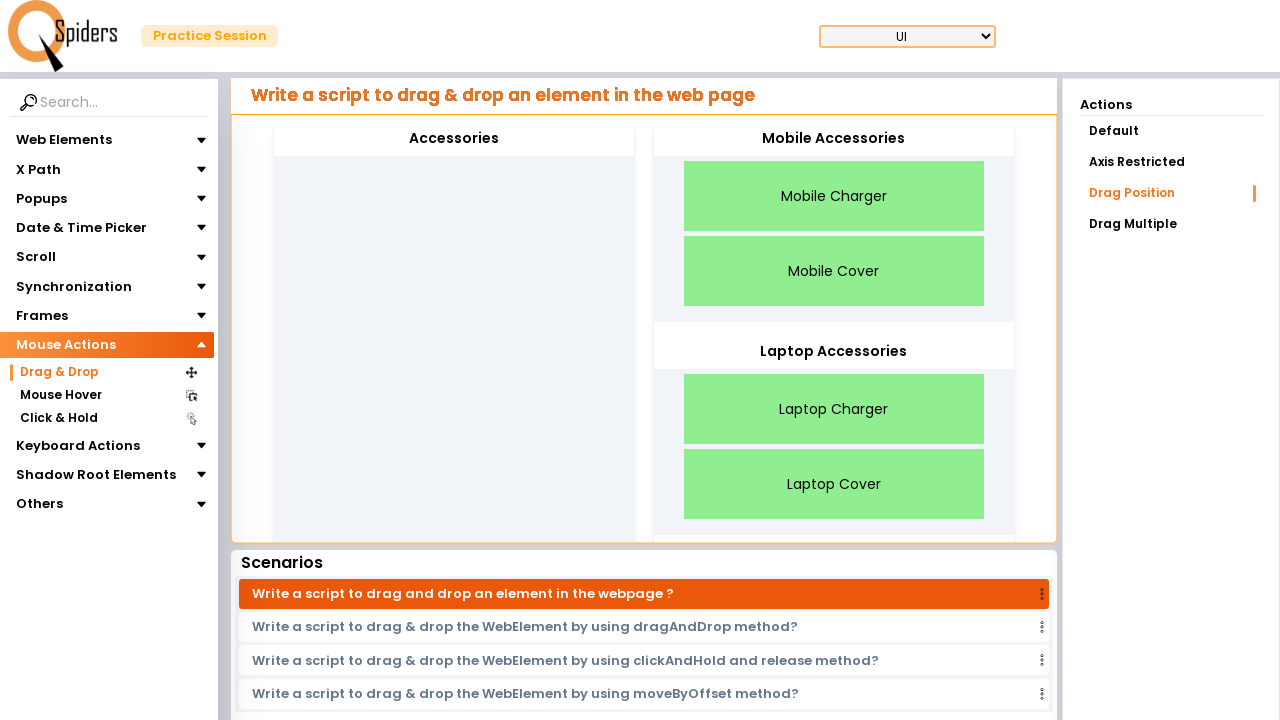

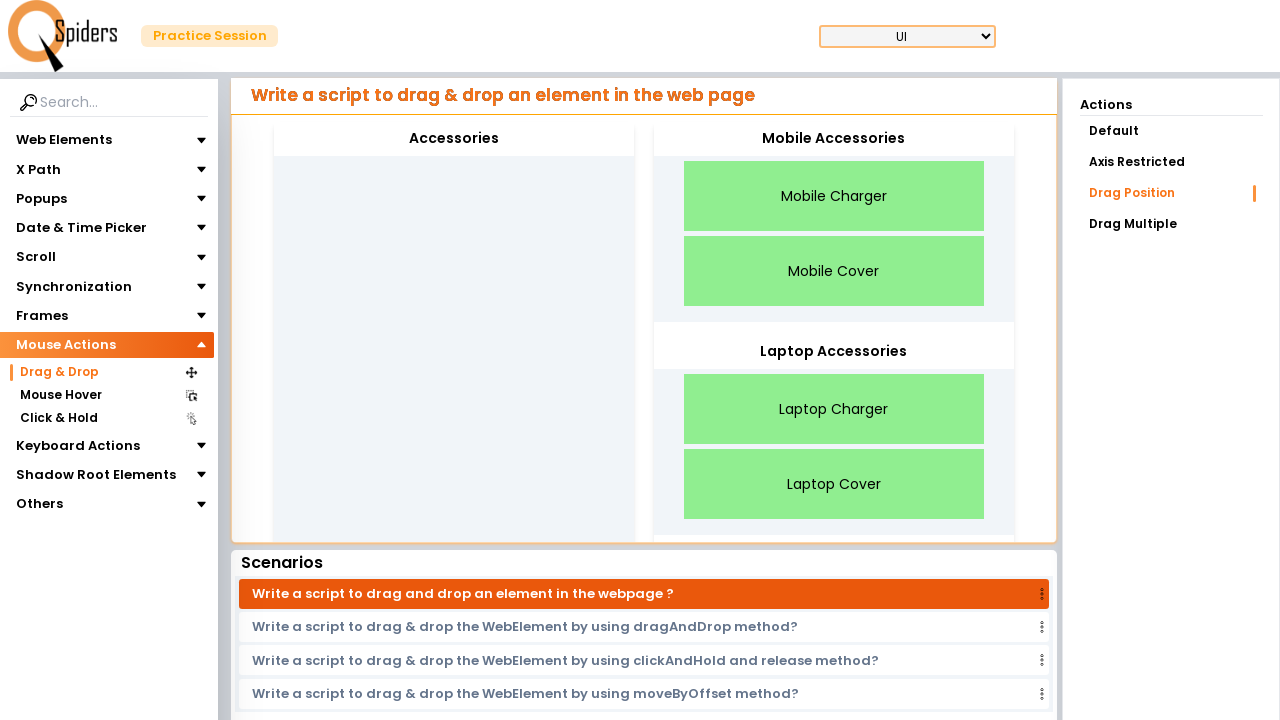